Clicks on Test Cases button and verifies navigation to test cases page

Starting URL: https://www.automationexercise.com

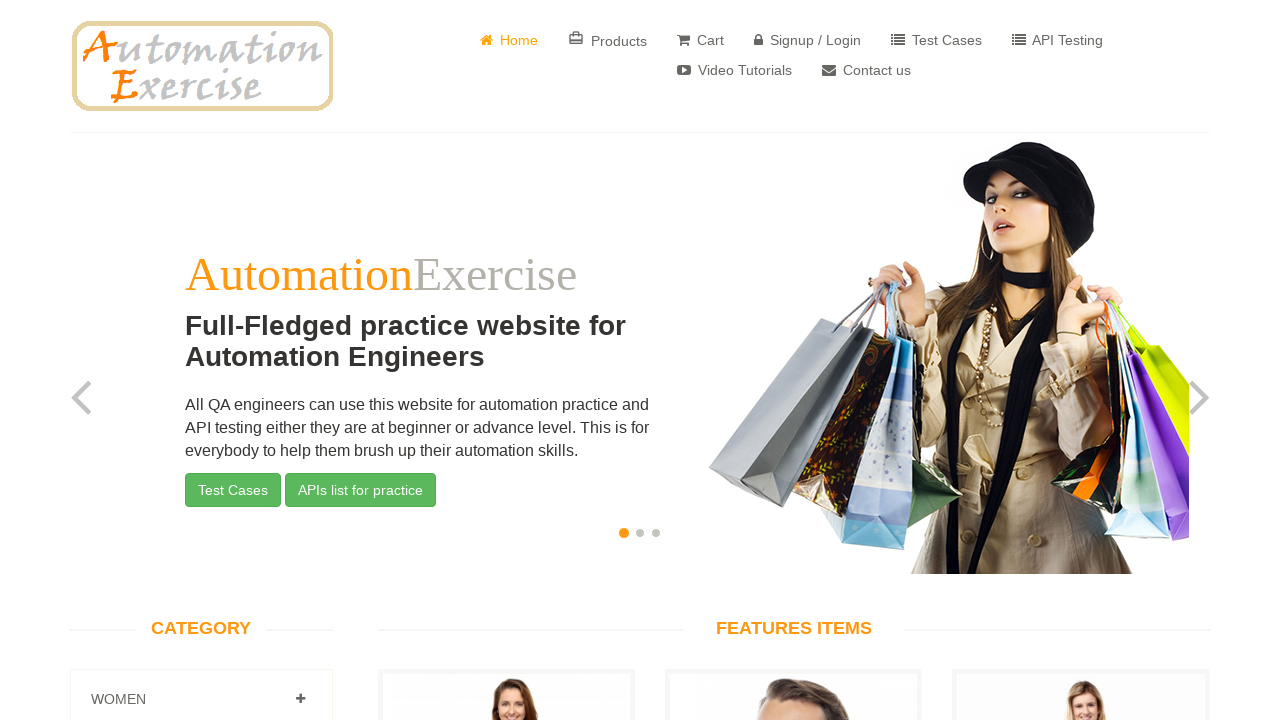

Navigated to Automation Exercise homepage
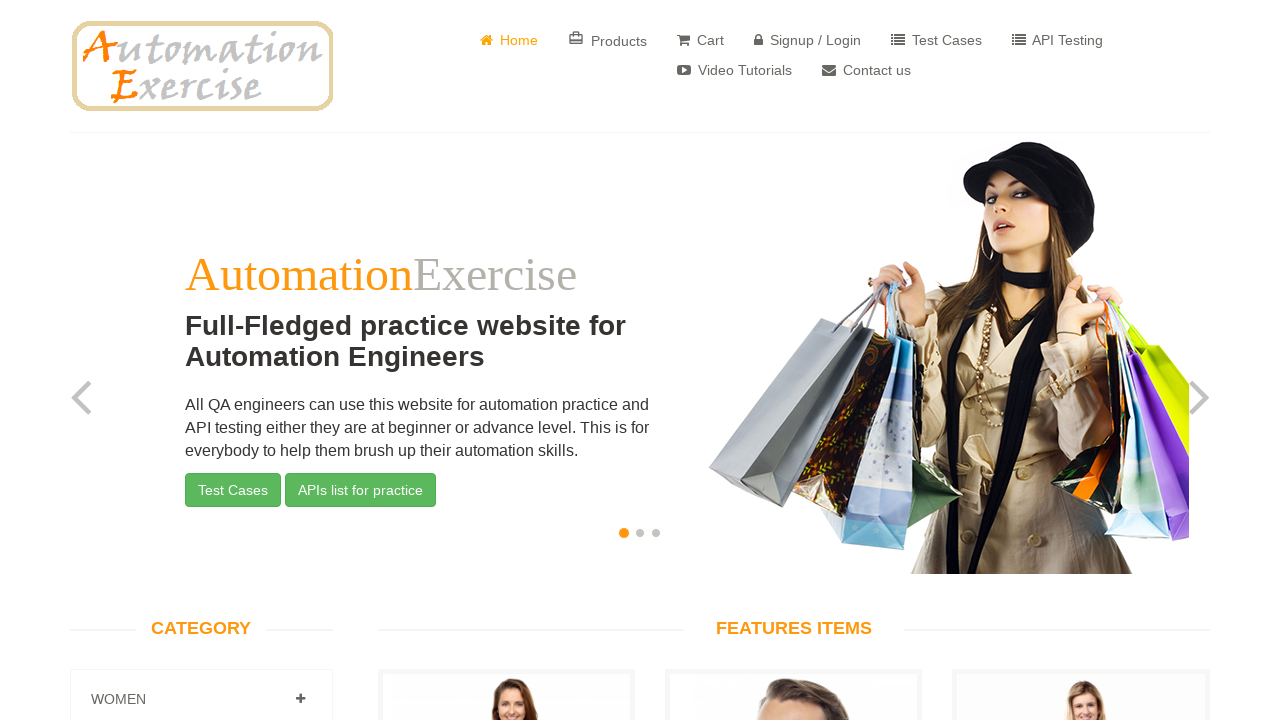

Clicked on Test Cases button at (936, 40) on text=Test Cases
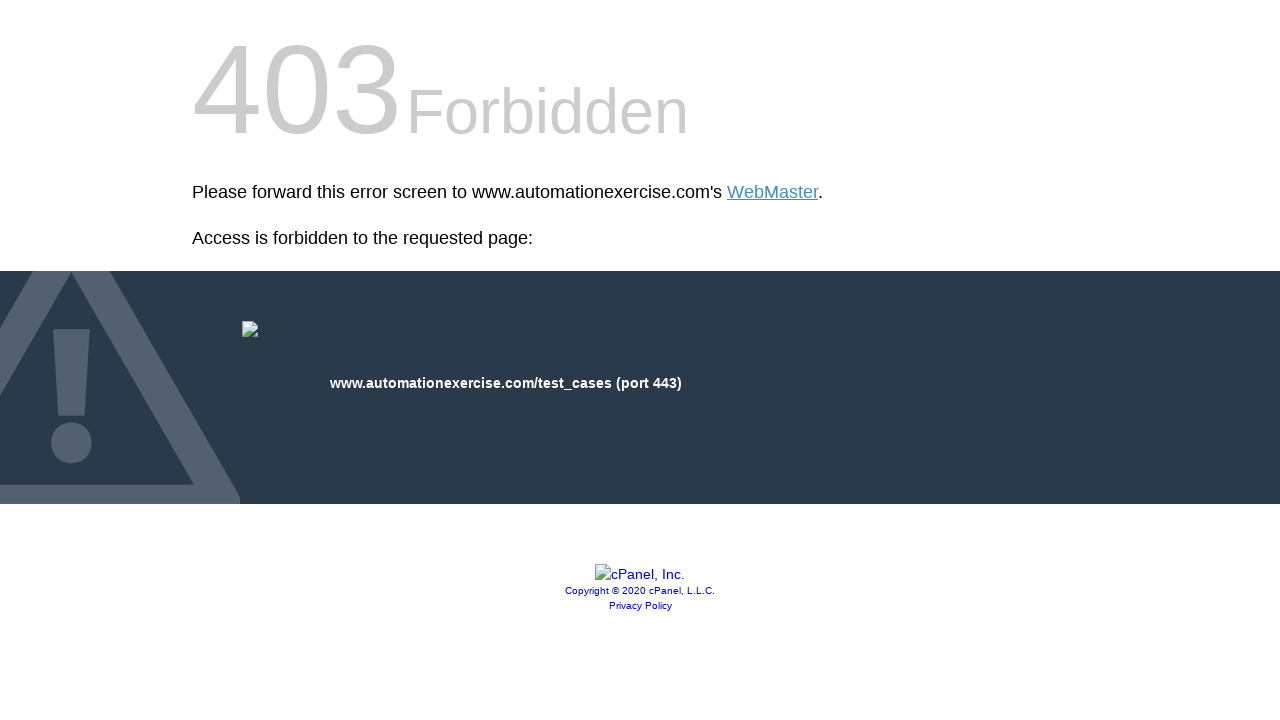

Verified navigation to test cases page
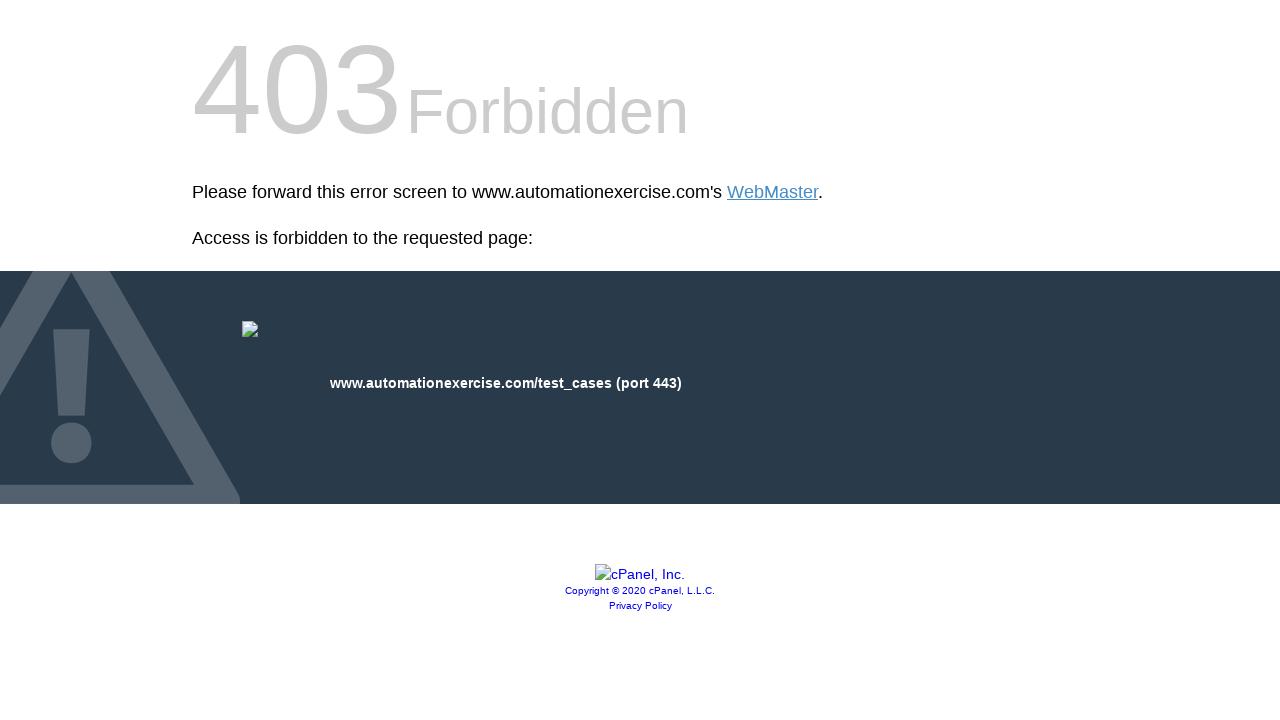

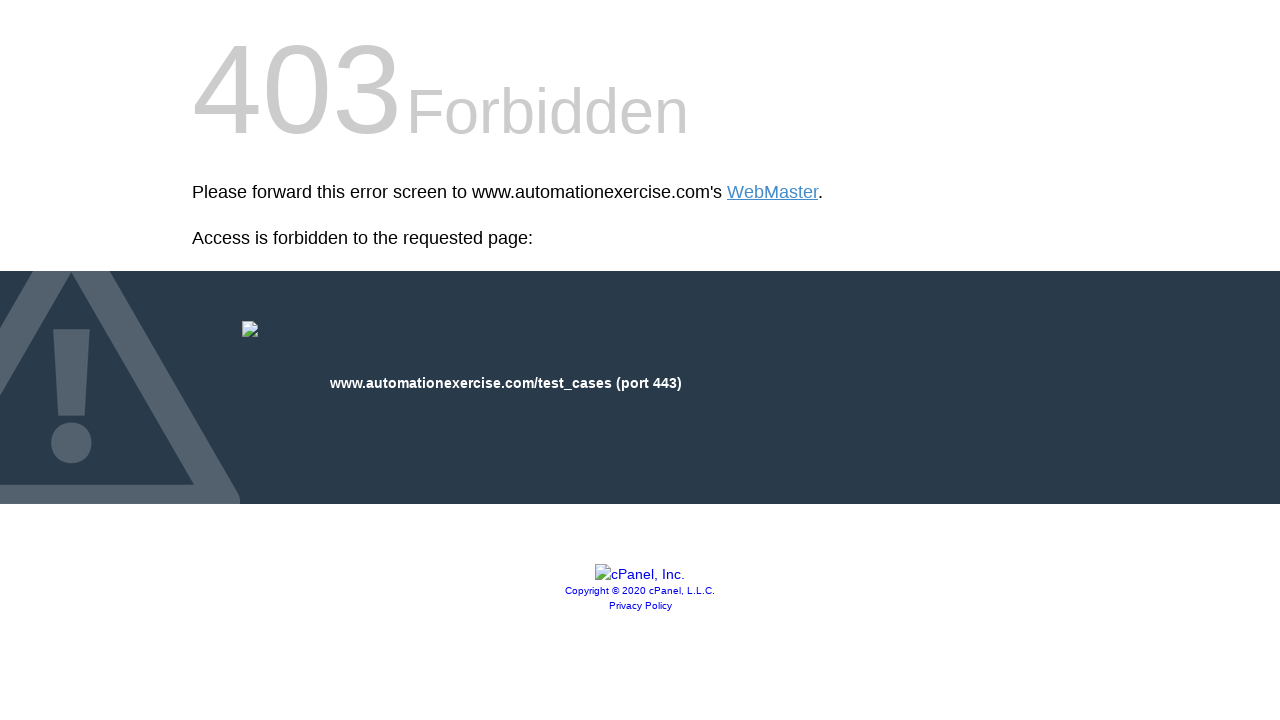